Retrieves a value from an element attribute, calculates a mathematical function, fills the answer field, checks a checkbox, selects a radio button, and submits the form

Starting URL: http://suninjuly.github.io/get_attribute.html

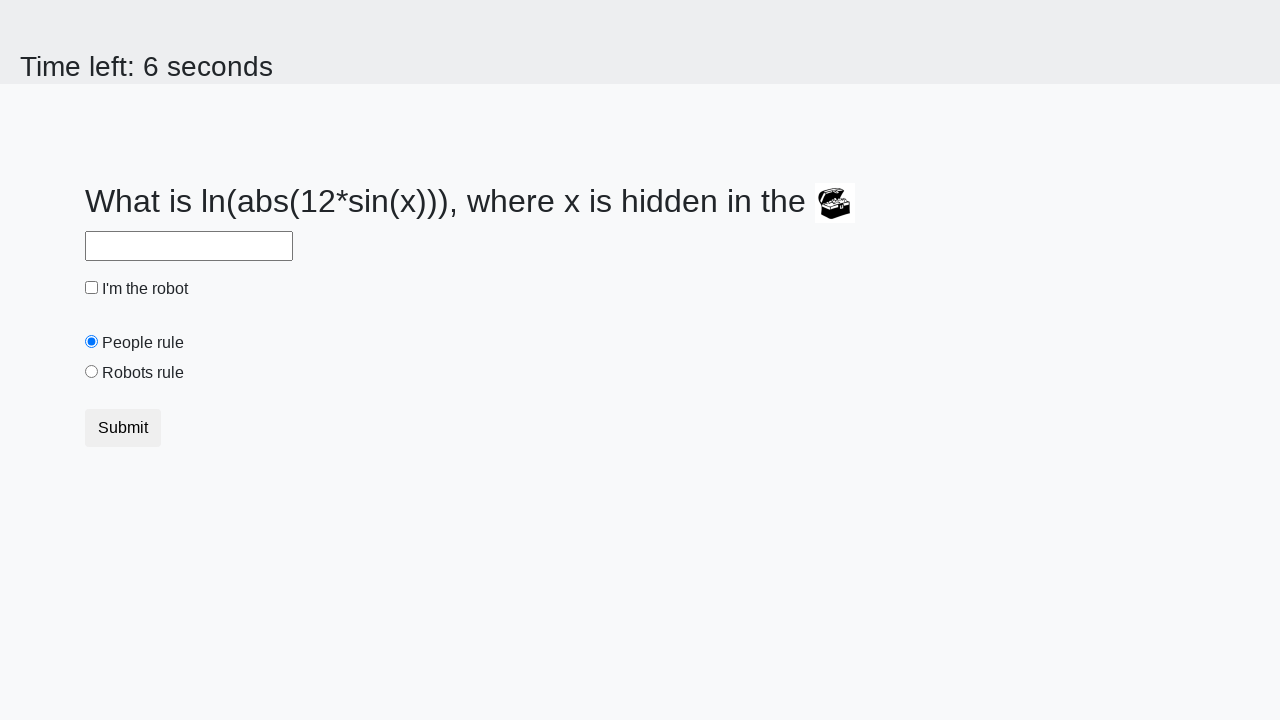

Located treasure element with ID 'treasure'
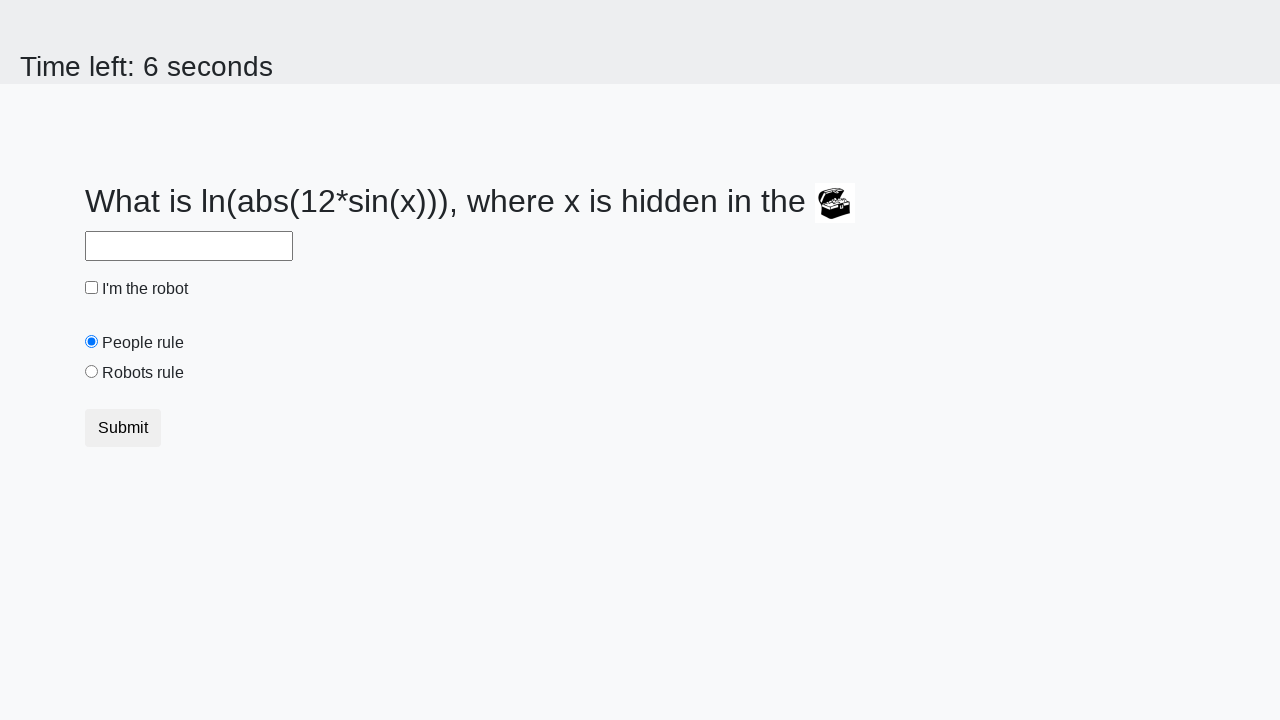

Retrieved 'valuex' attribute from treasure element
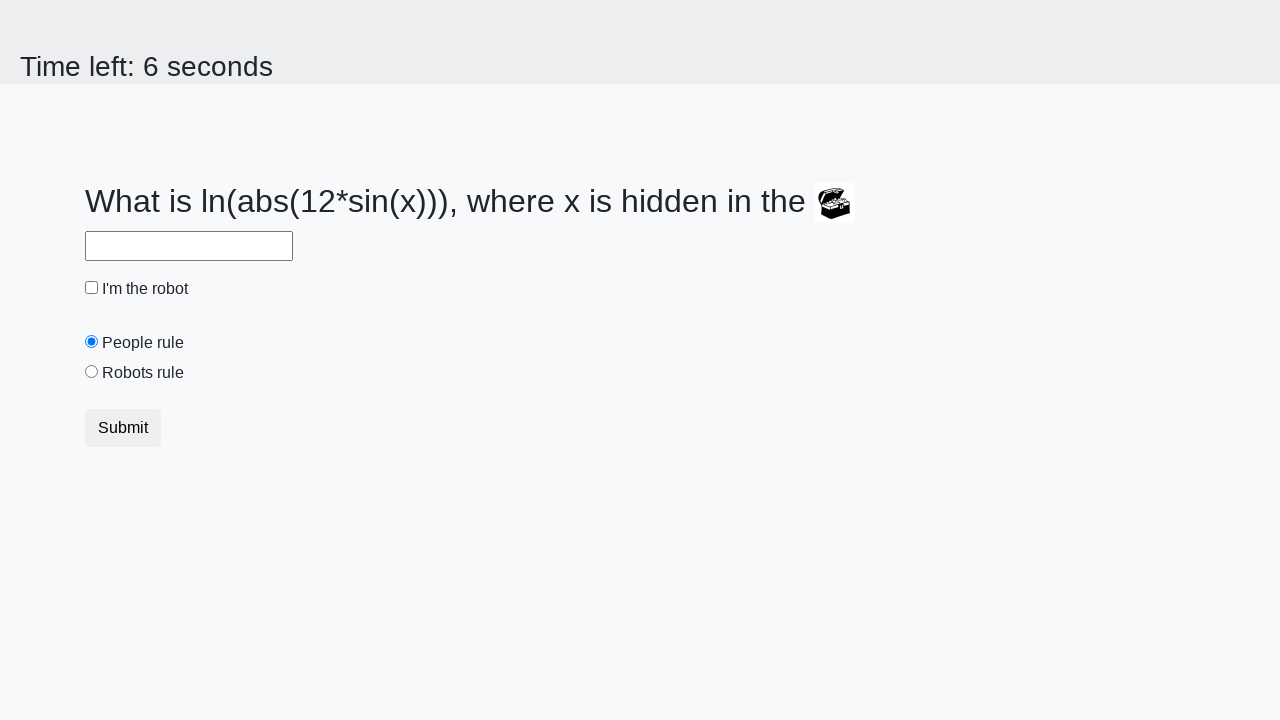

Calculated mathematical function result: 1.8897514579243802
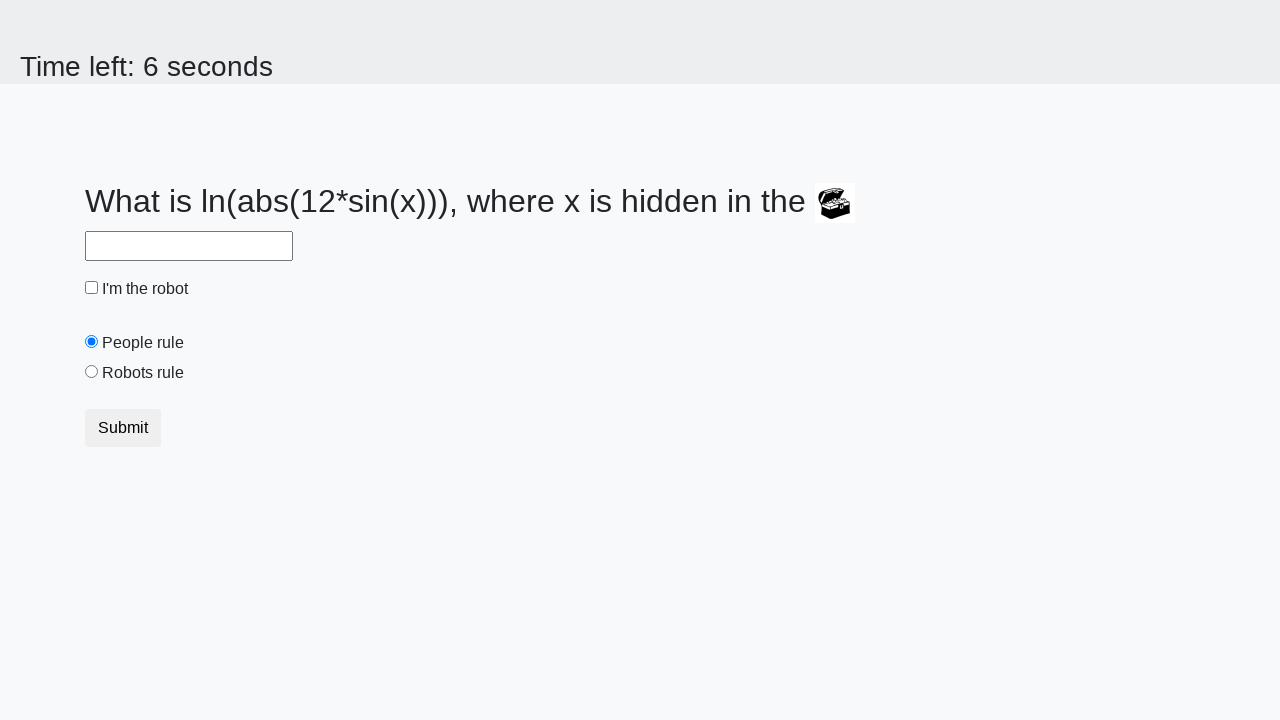

Filled answer field with calculated value on #answer
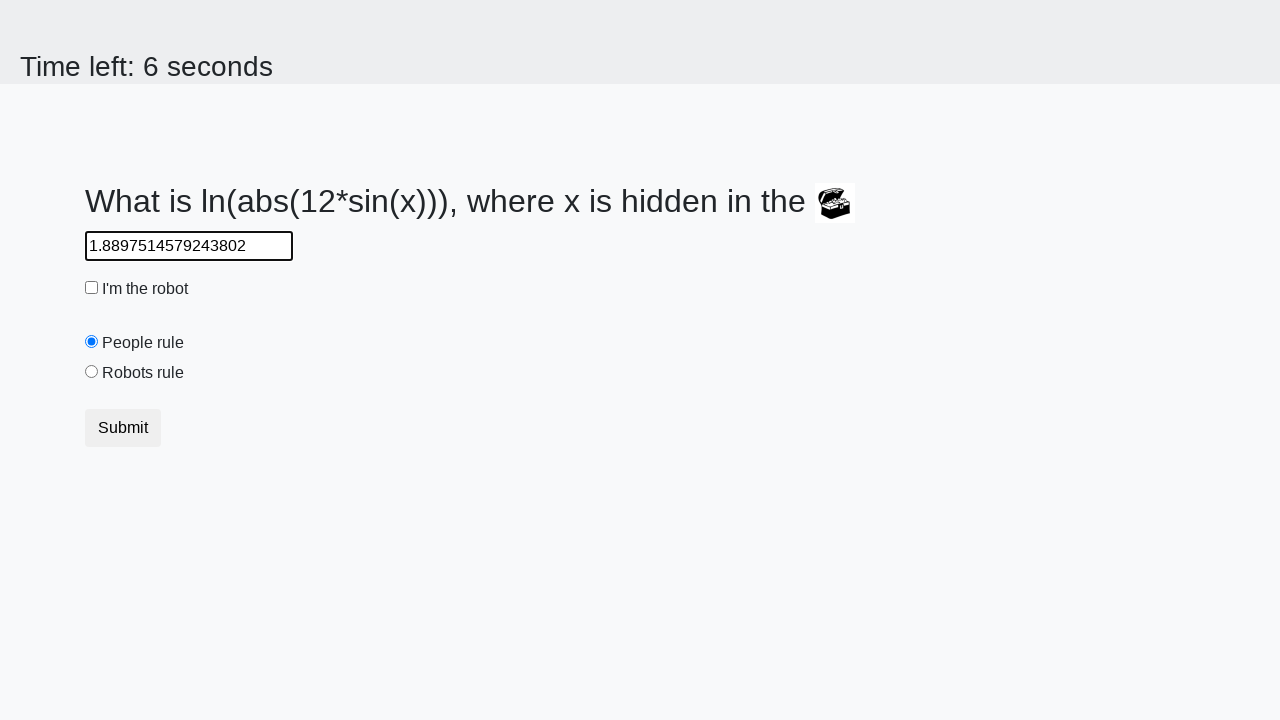

Checked the robot checkbox at (92, 288) on #robotCheckbox
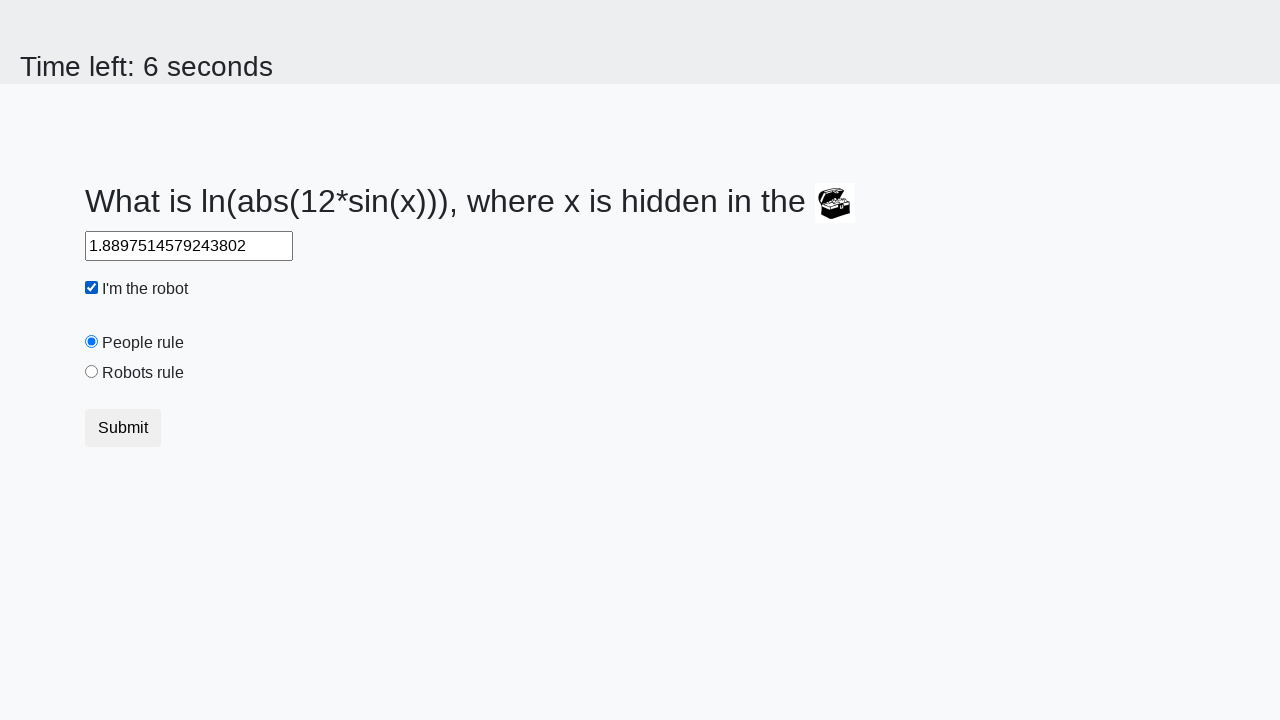

Selected the robots rule radio button at (92, 372) on #robotsRule
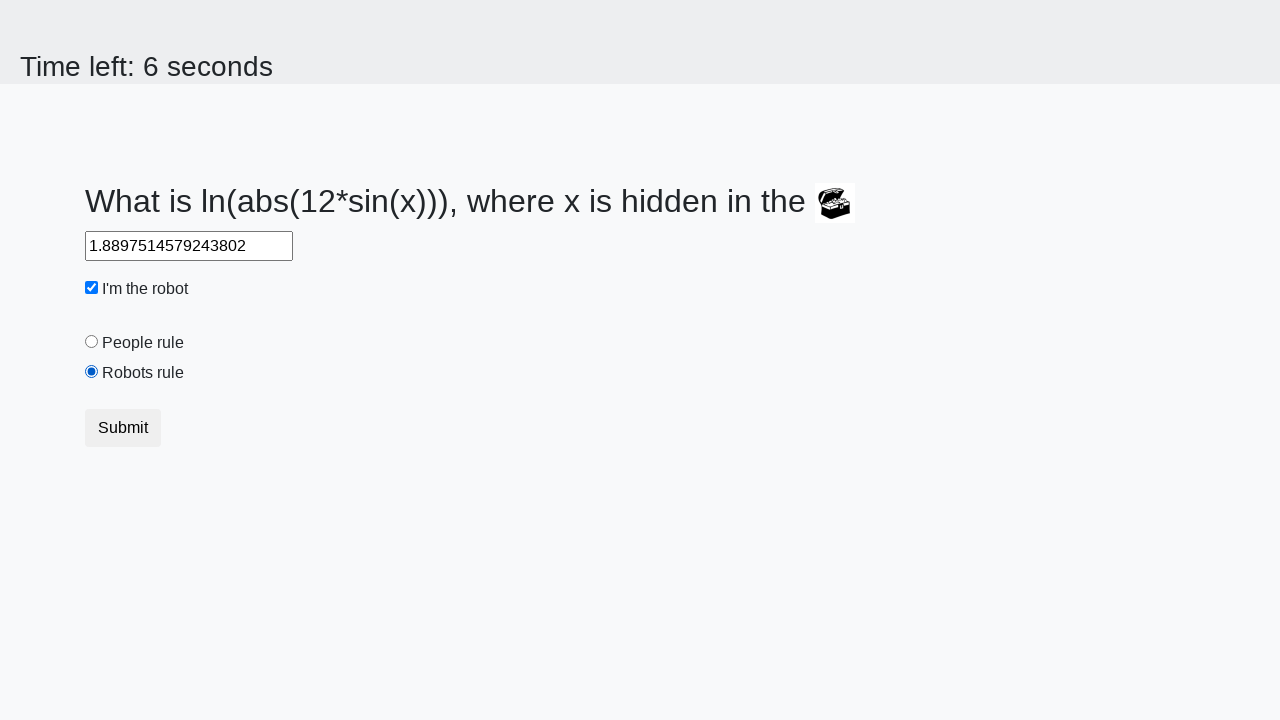

Clicked submit button to submit the form at (123, 428) on div > button
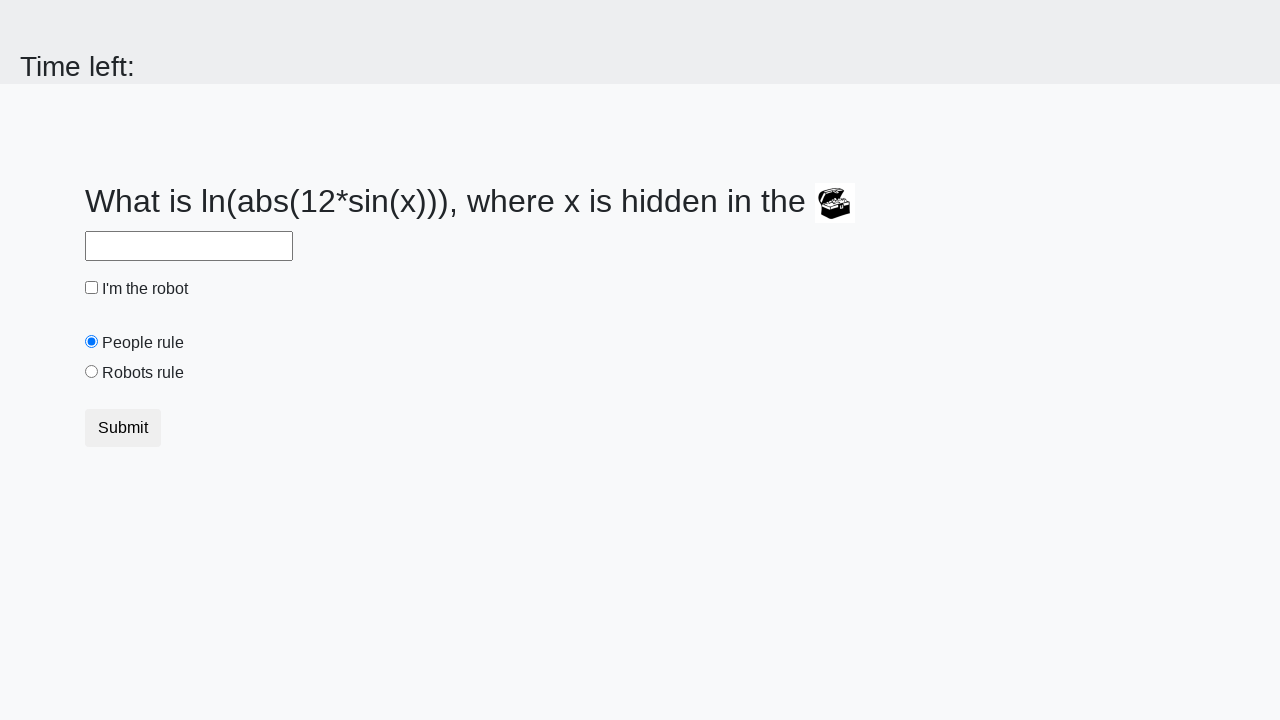

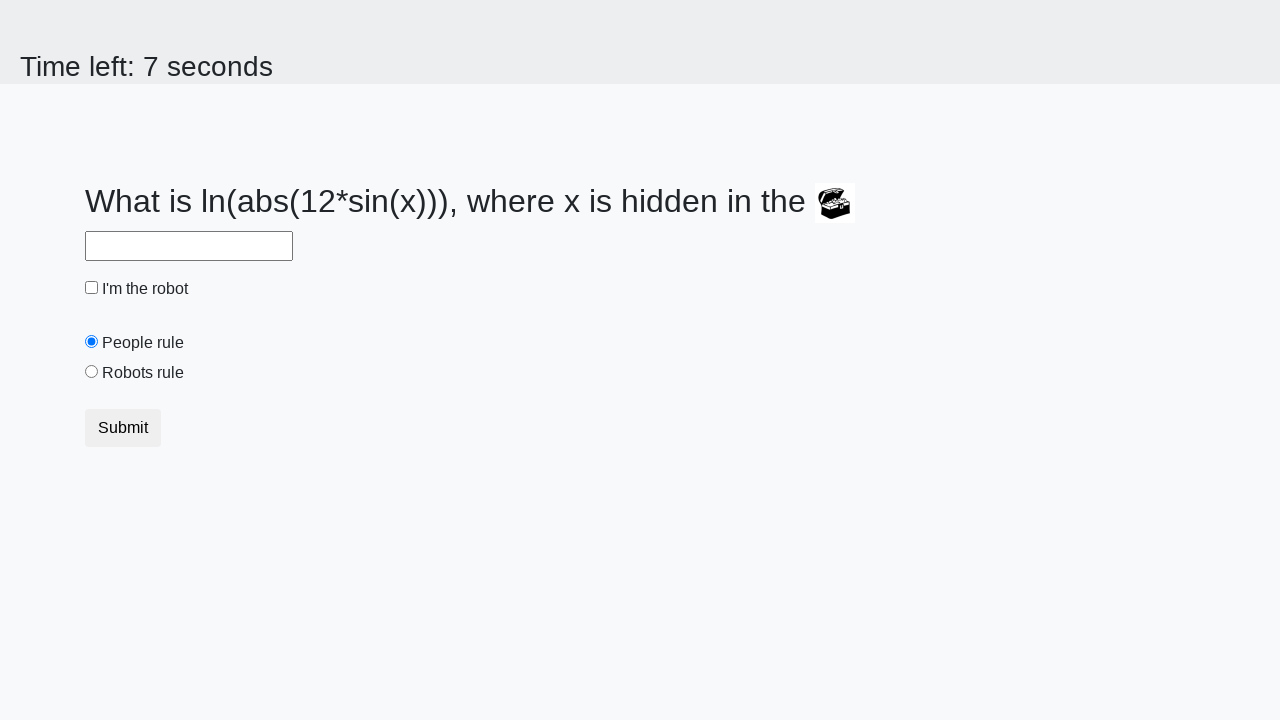